Tests highlighting an element on a page by finding a specific element and applying a visual border style to it using JavaScript execution, then reverting the style after a delay.

Starting URL: http://the-internet.herokuapp.com/large

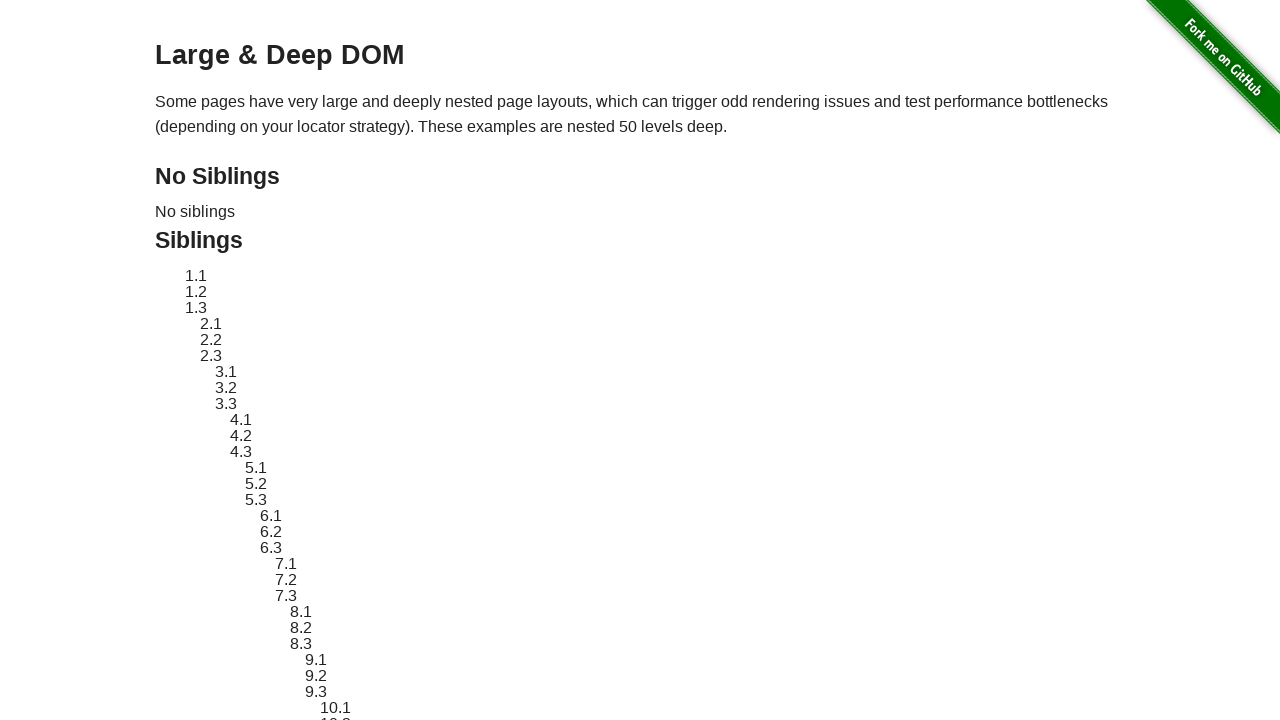

Located target element with ID 'sibling-2.3'
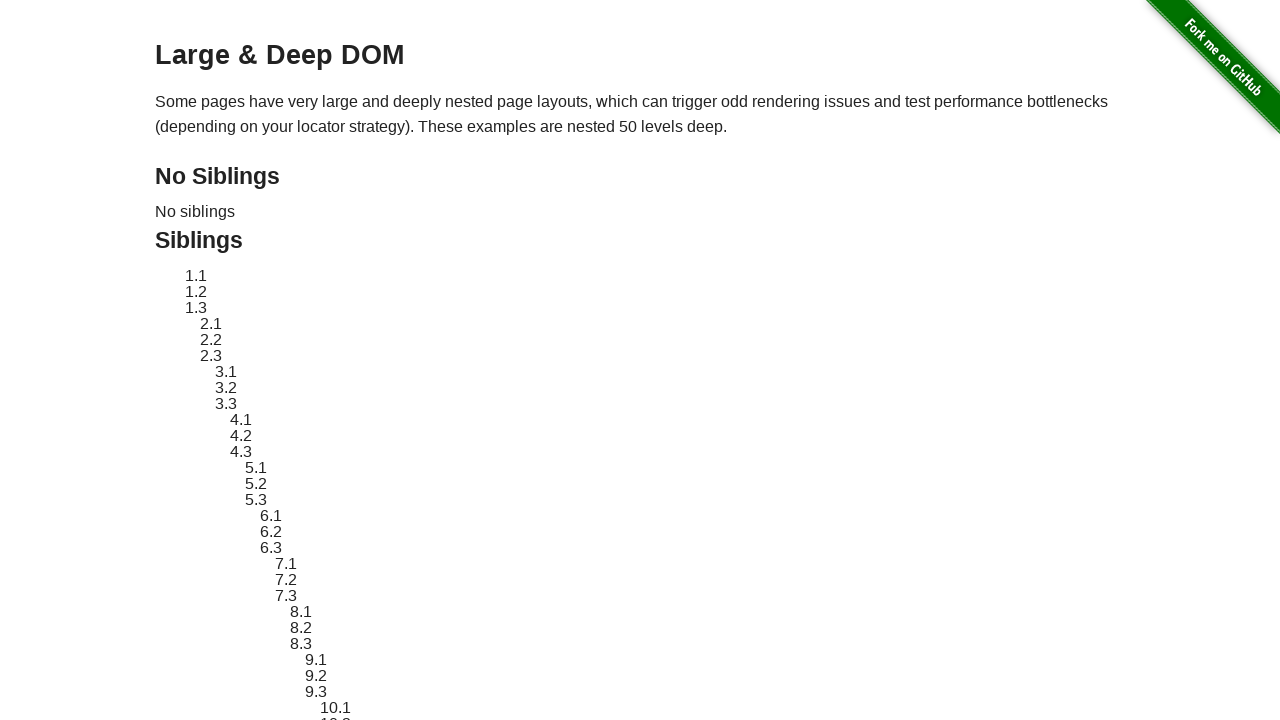

Element became visible
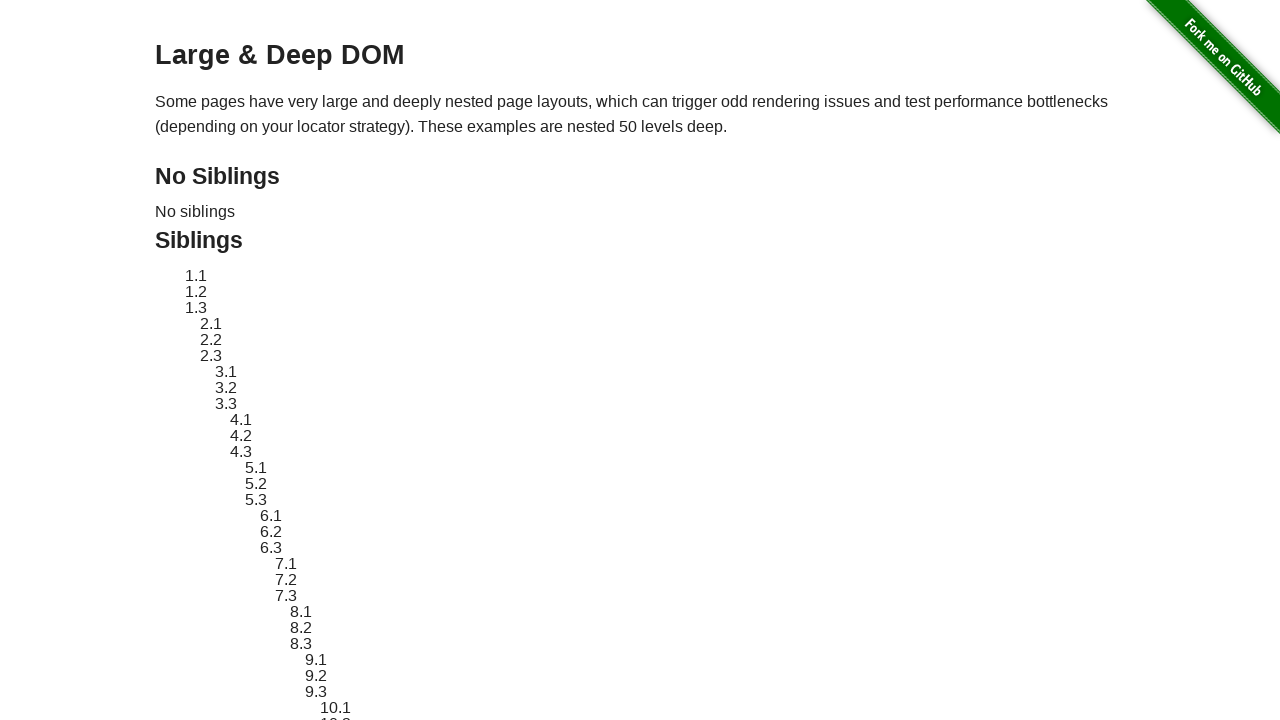

Retrieved original element style
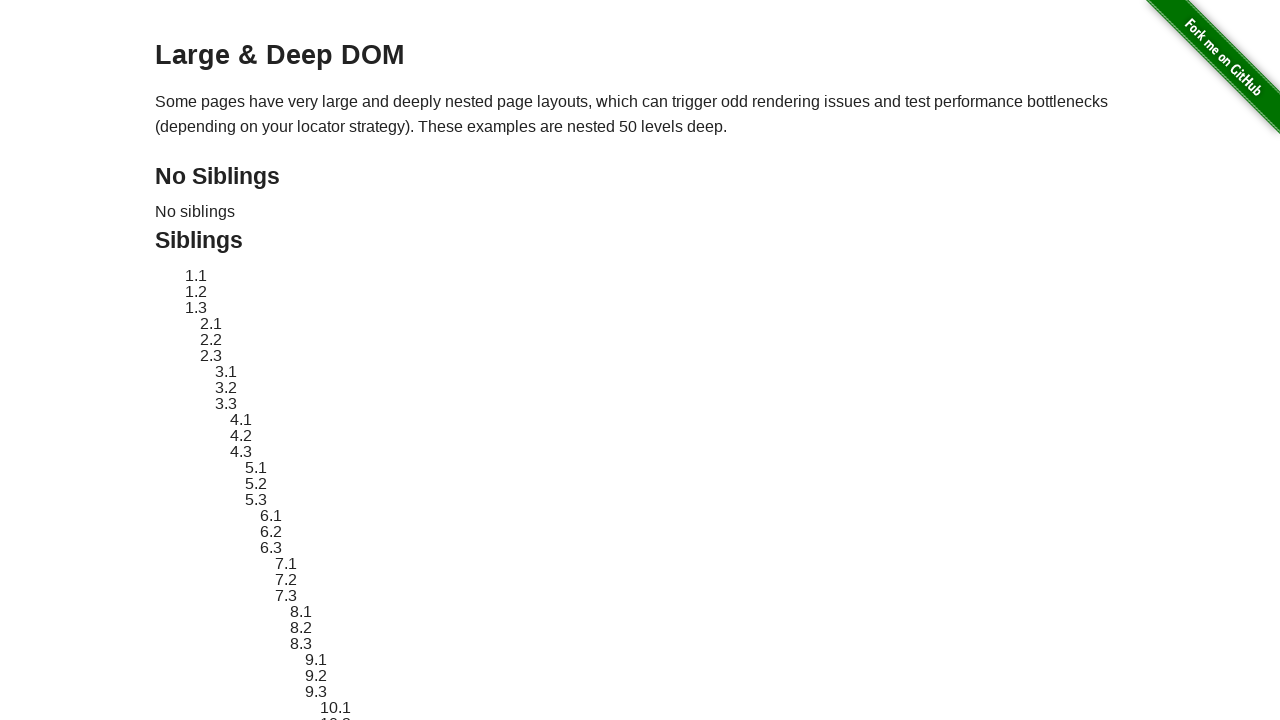

Applied red dashed border highlight to element
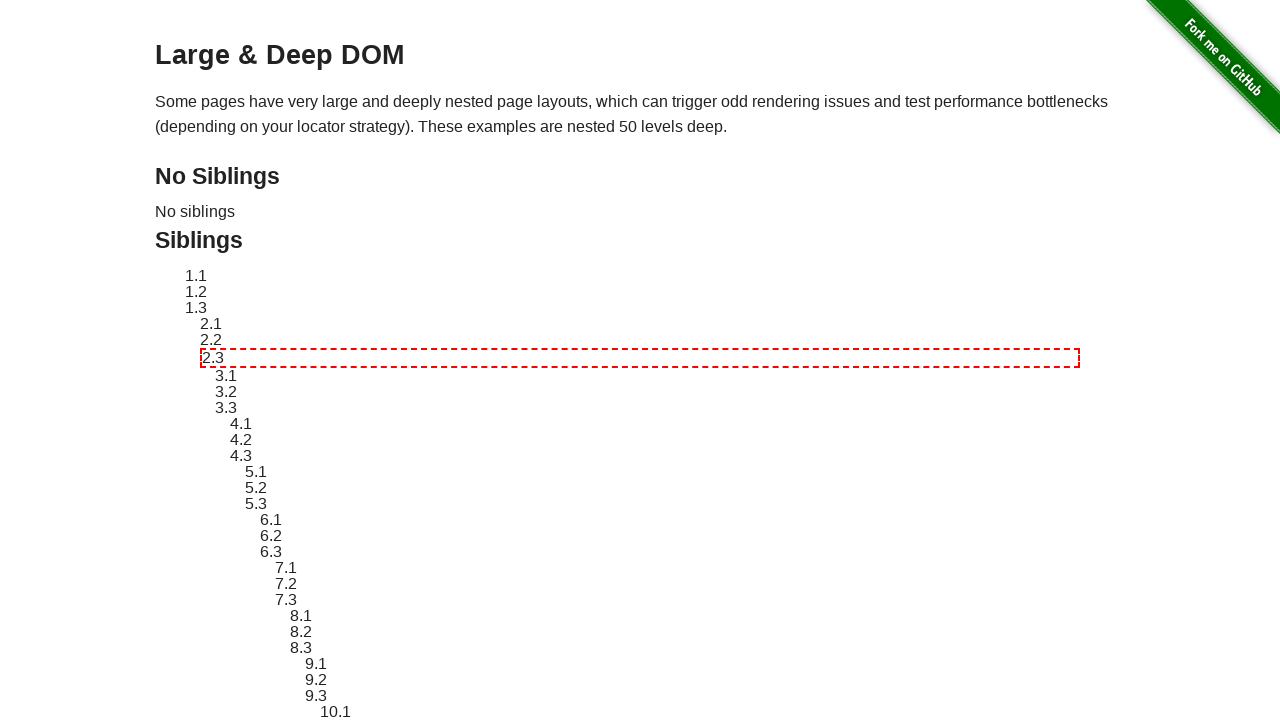

Waited 3 seconds to display highlight
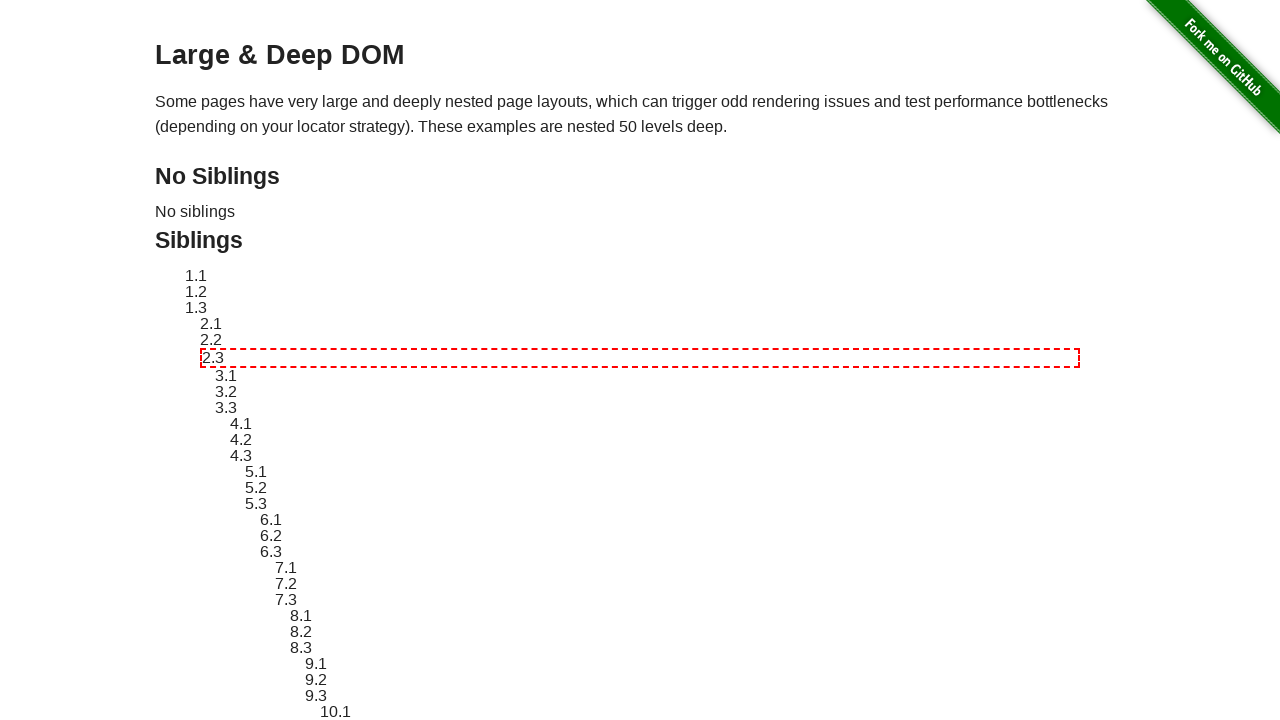

Reverted element to original style
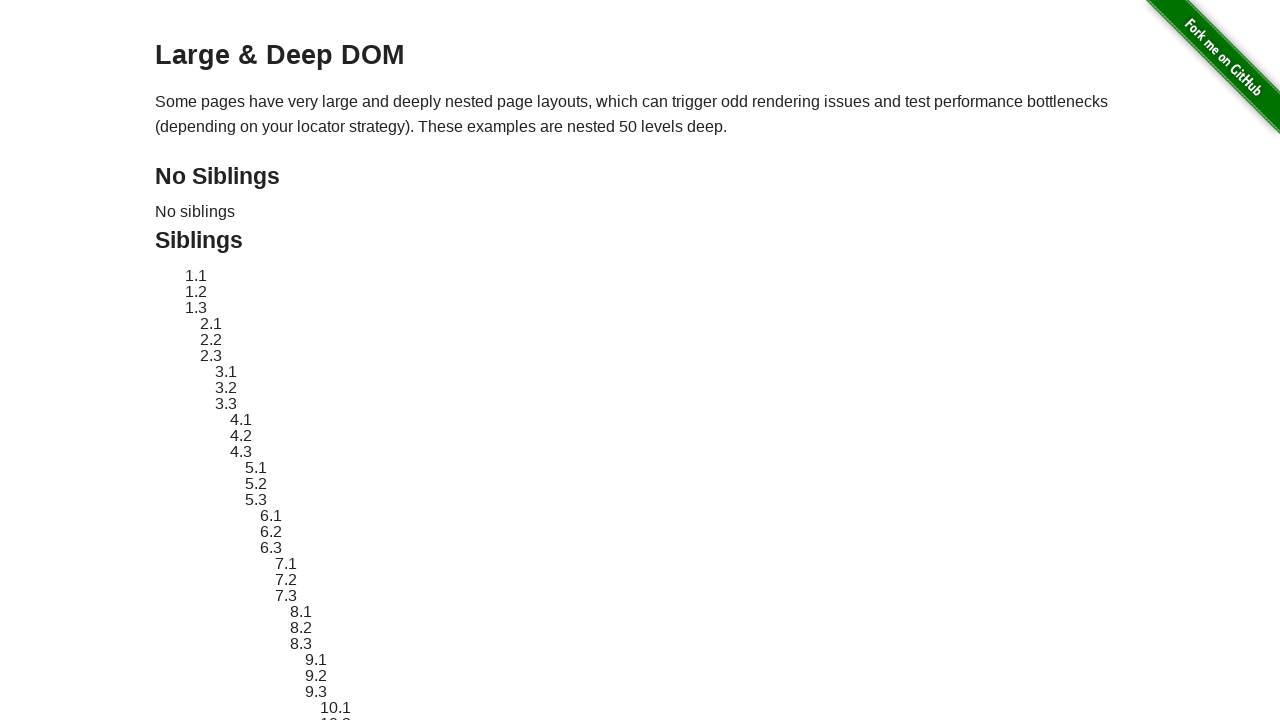

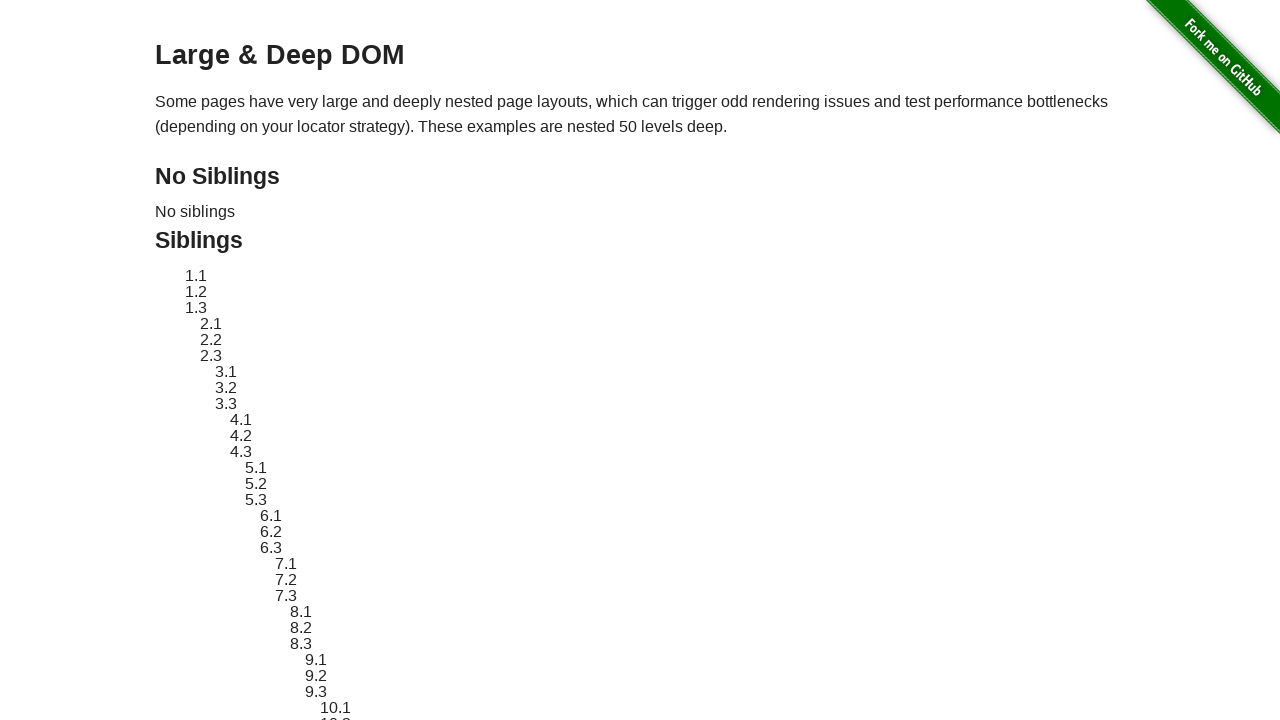